Tests drag and drop functionality within an iframe on the jQuery UI demo page by dragging an element and dropping it onto a target area

Starting URL: https://jqueryui.com/droppable/

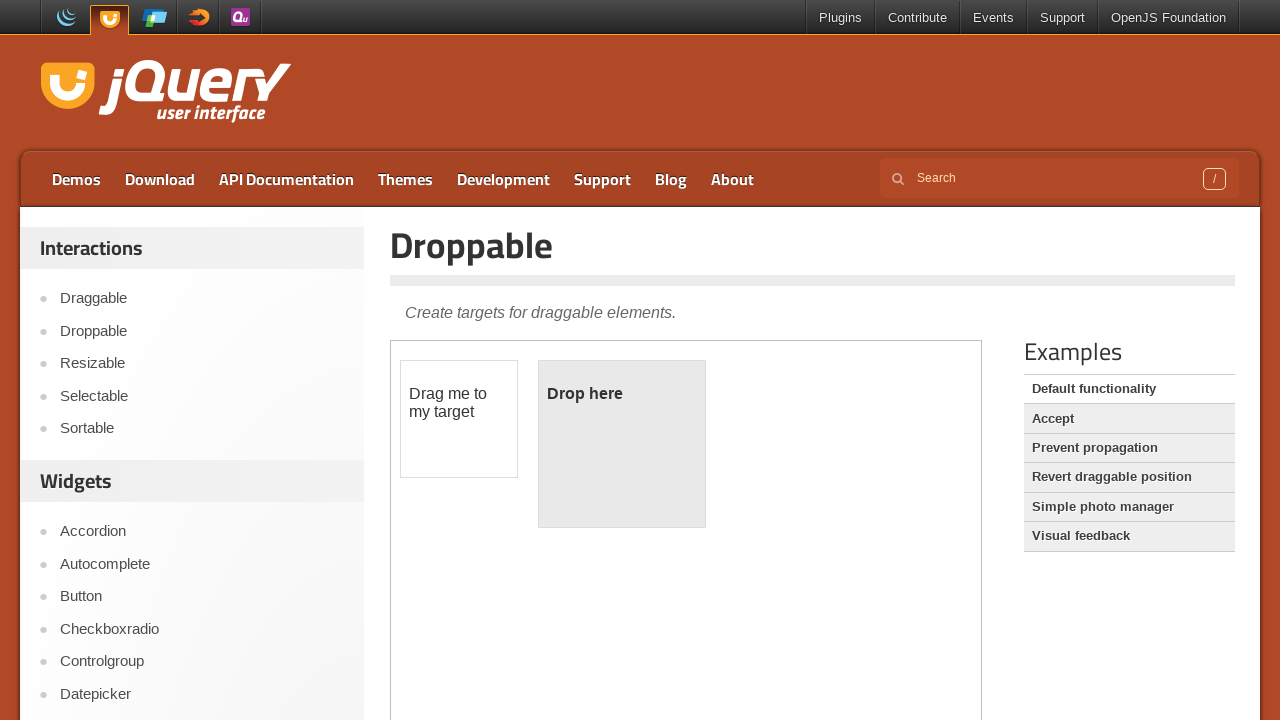

Located the demo iframe
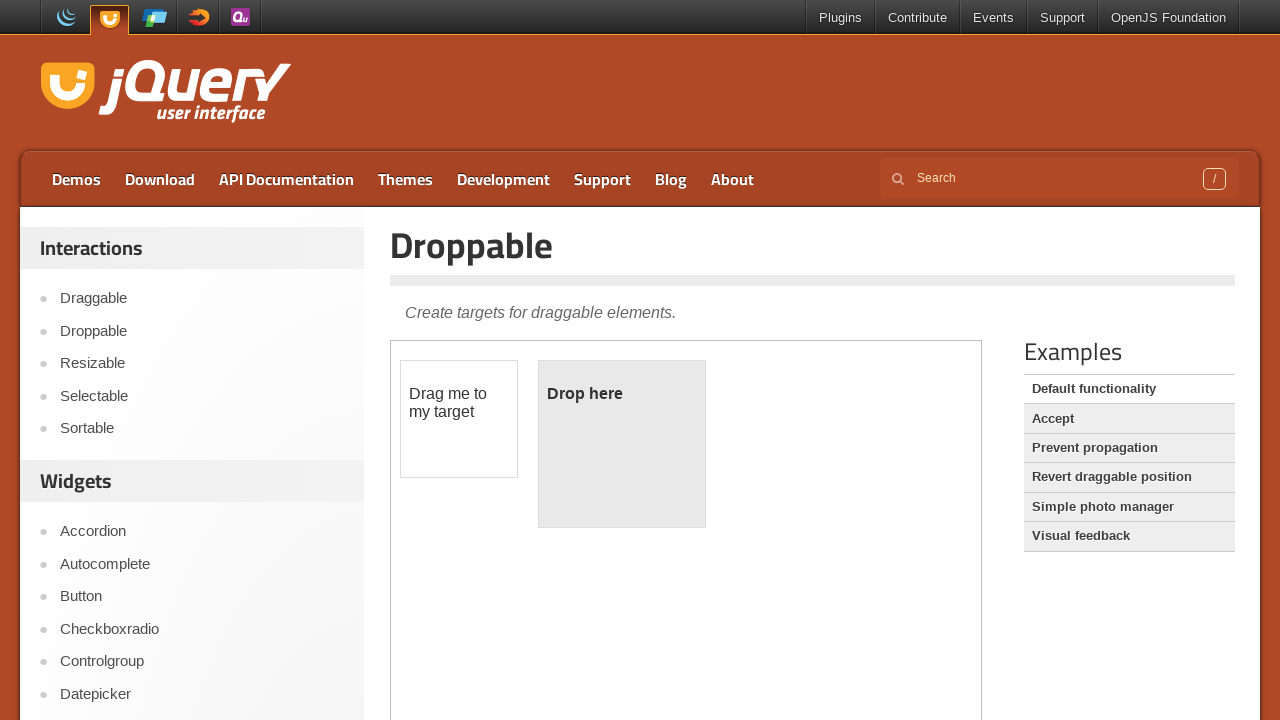

Located the draggable element
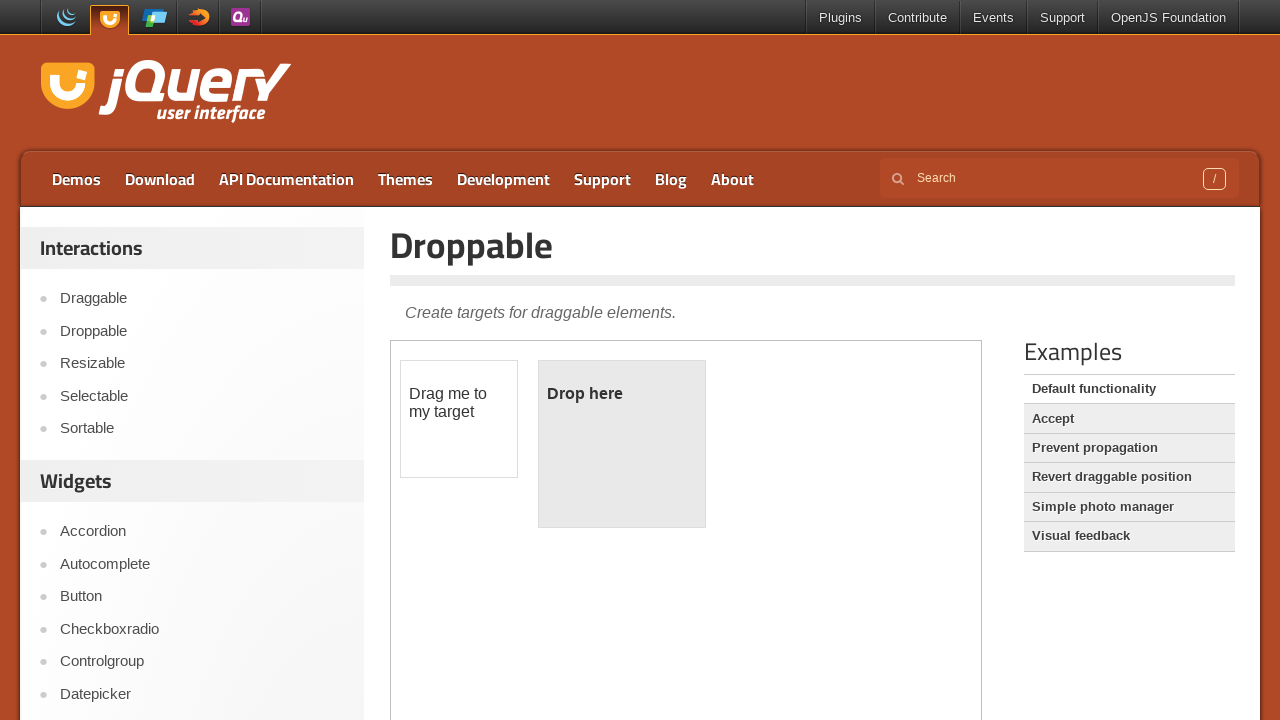

Located the drop target area
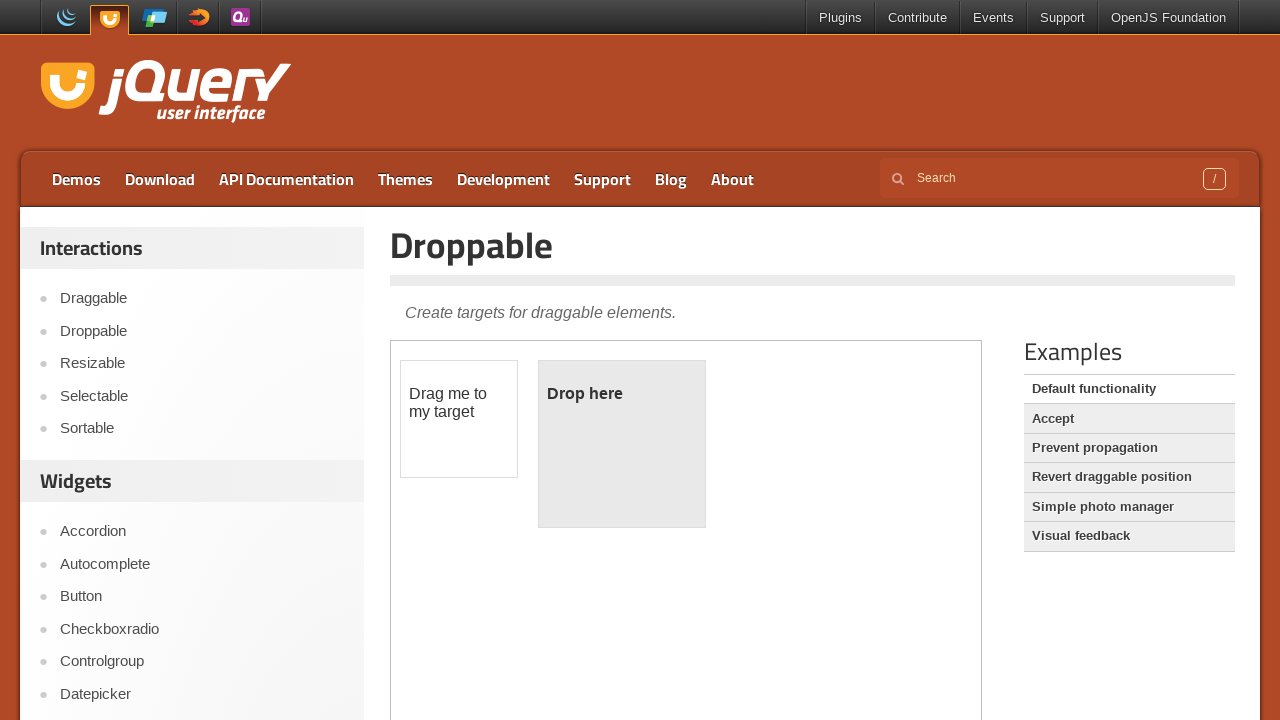

Dragged element and dropped it onto the target area at (622, 444)
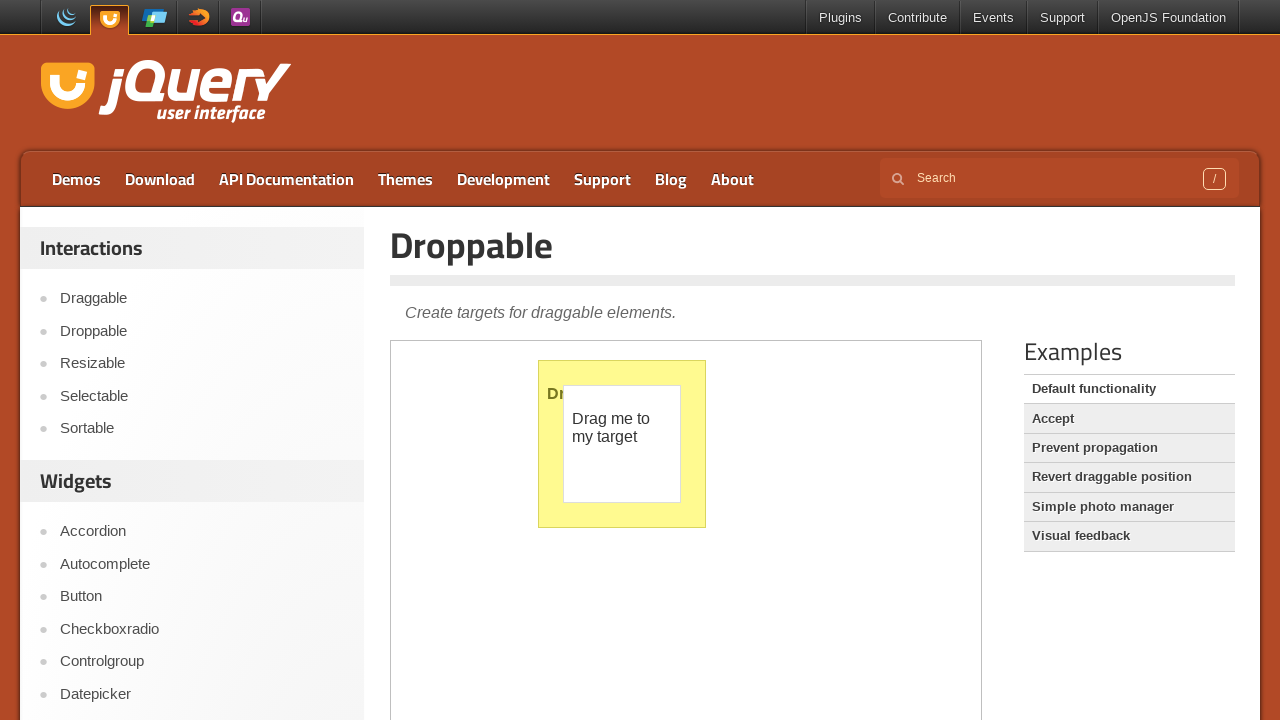

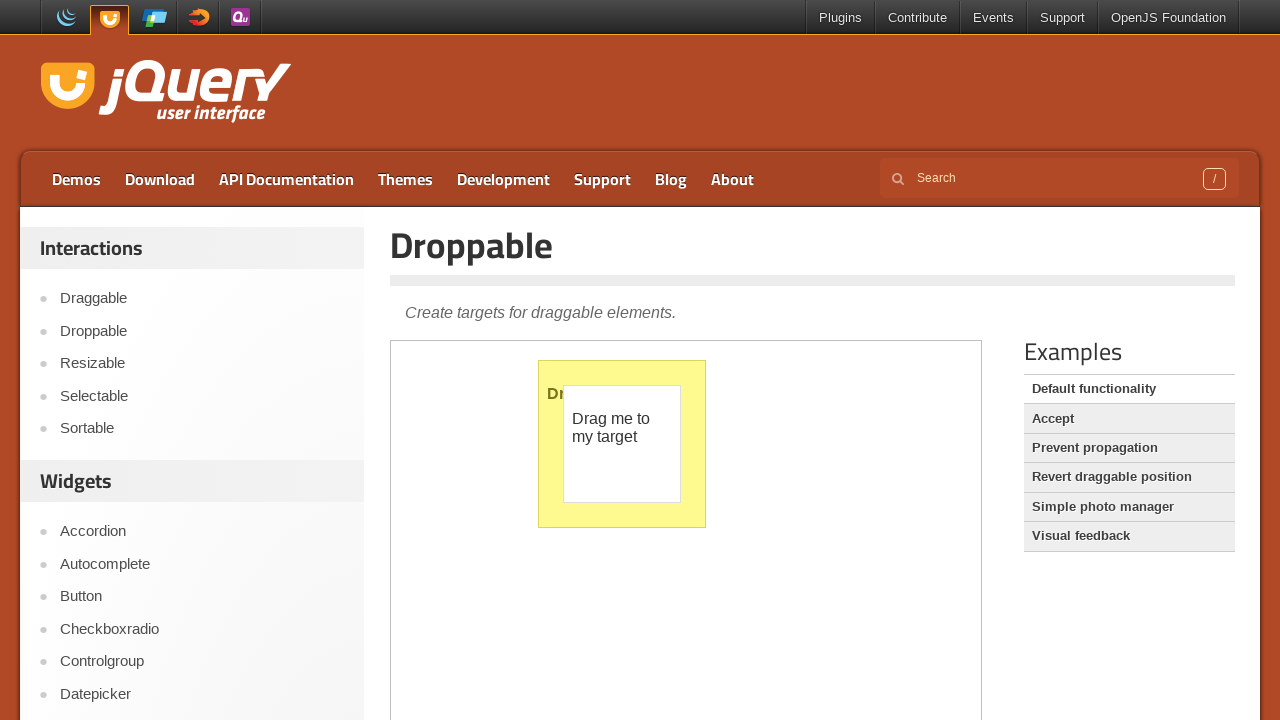